Tests dynamic loading functionality by clicking a Start button to trigger AJAX loading and waiting for the result element to appear

Starting URL: https://the-internet.herokuapp.com/dynamic_loading/1

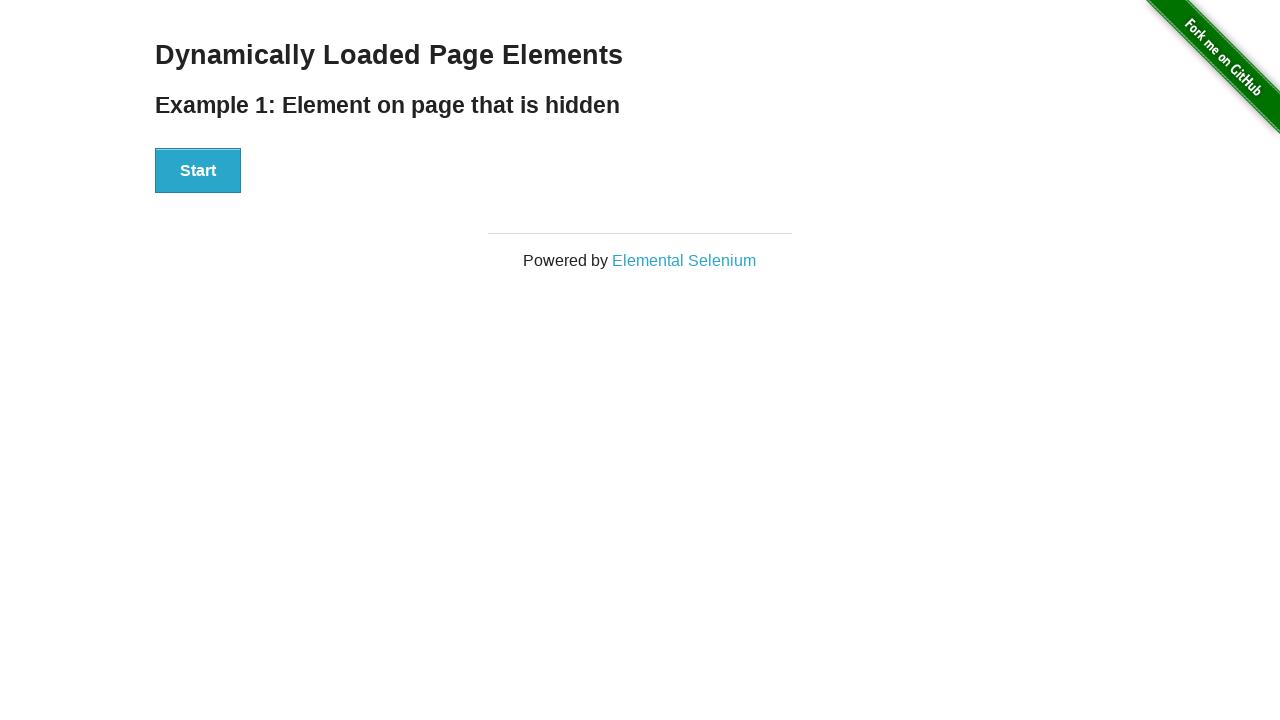

Clicked the Start button to trigger AJAX loading at (198, 171) on #start button
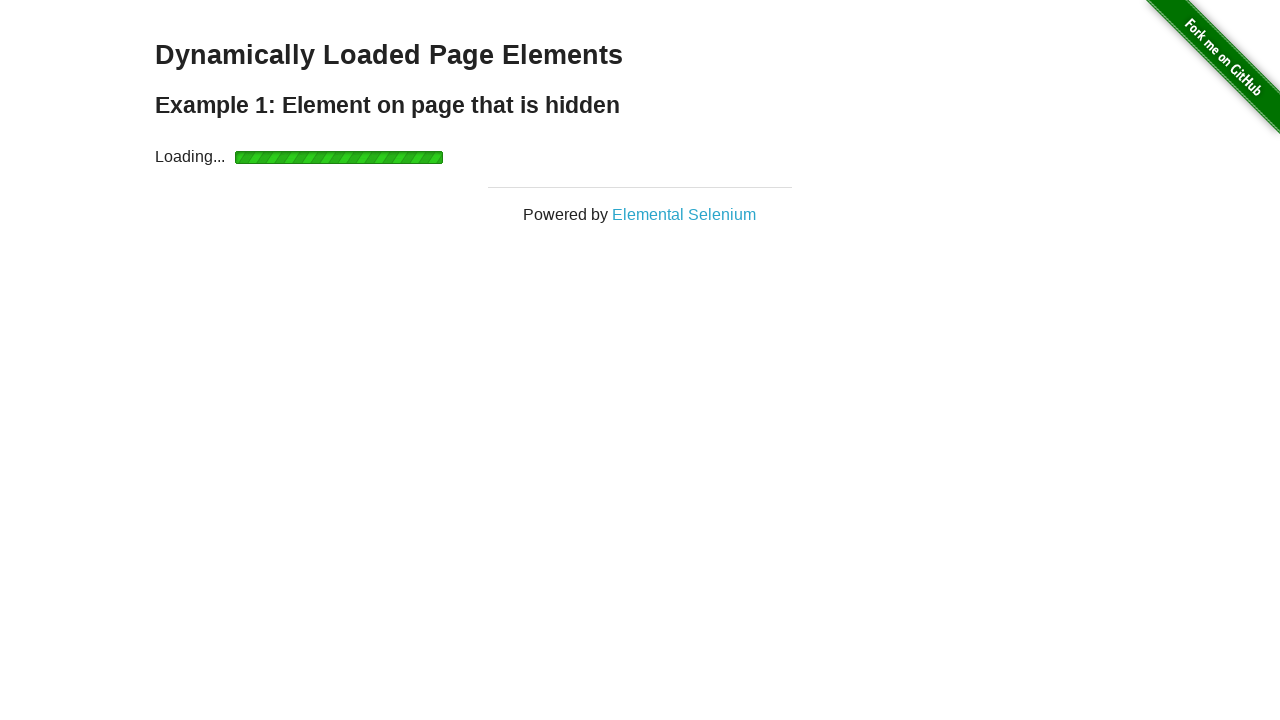

Finish element appeared after AJAX loading completed
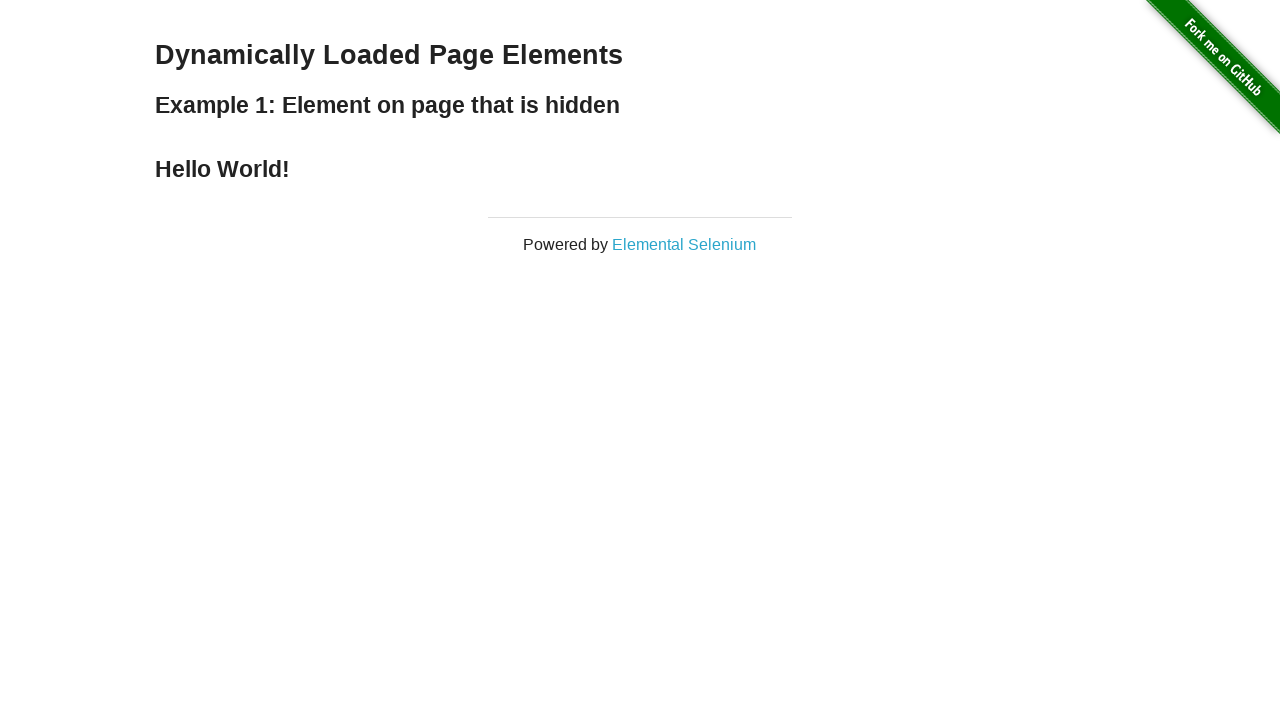

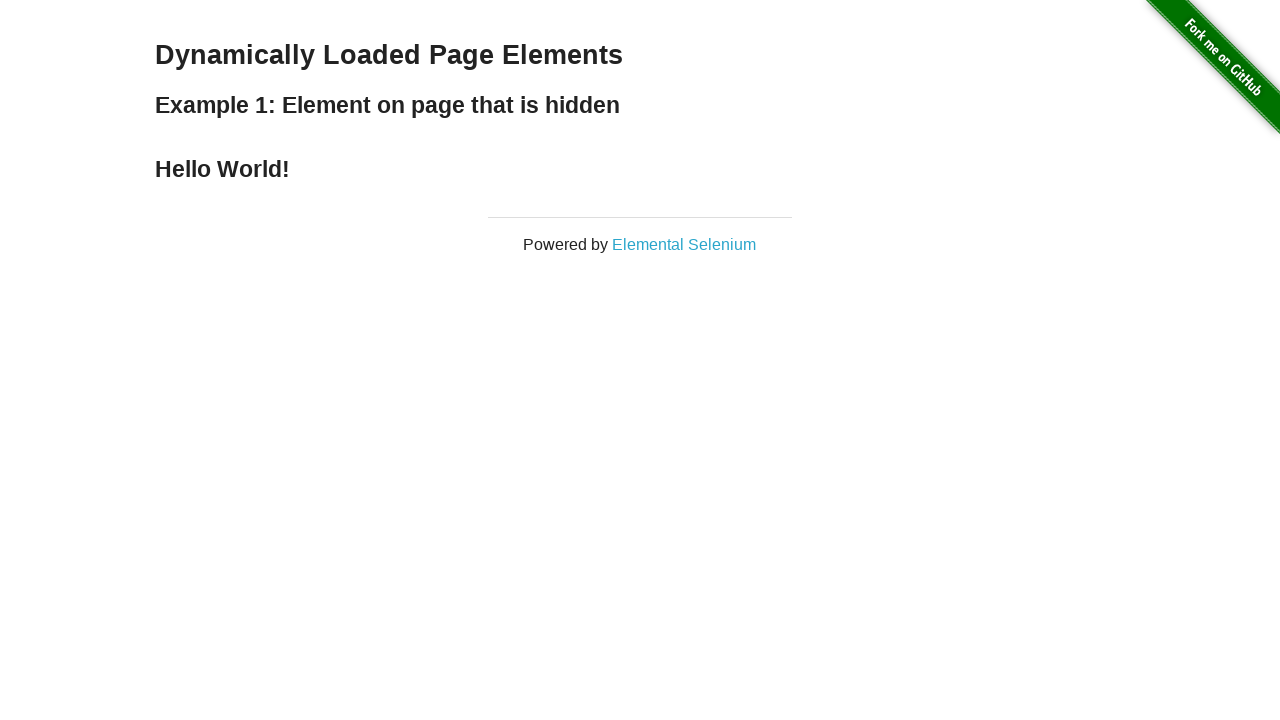